Tests drag and drop functionality by dragging an element to new coordinates in multiple steps

Starting URL: https://www.selenium.dev/selenium/web/dragAndDropTest.html

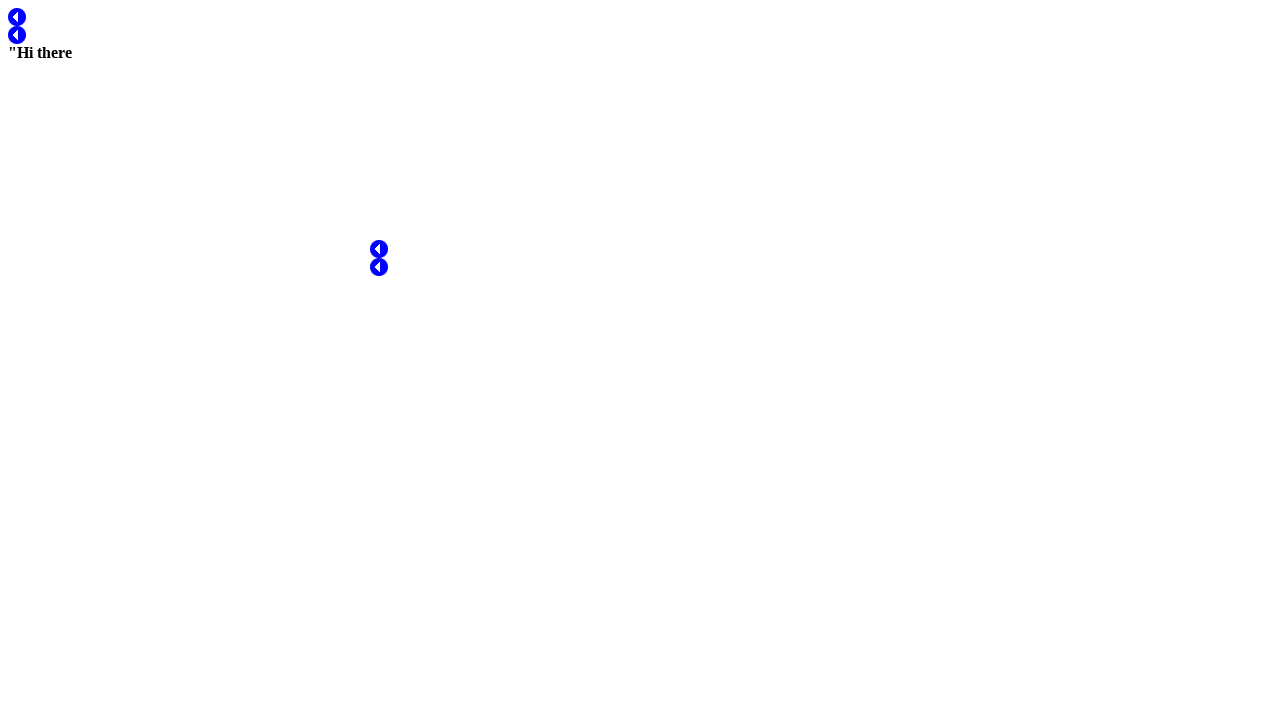

Located the draggable element #test1
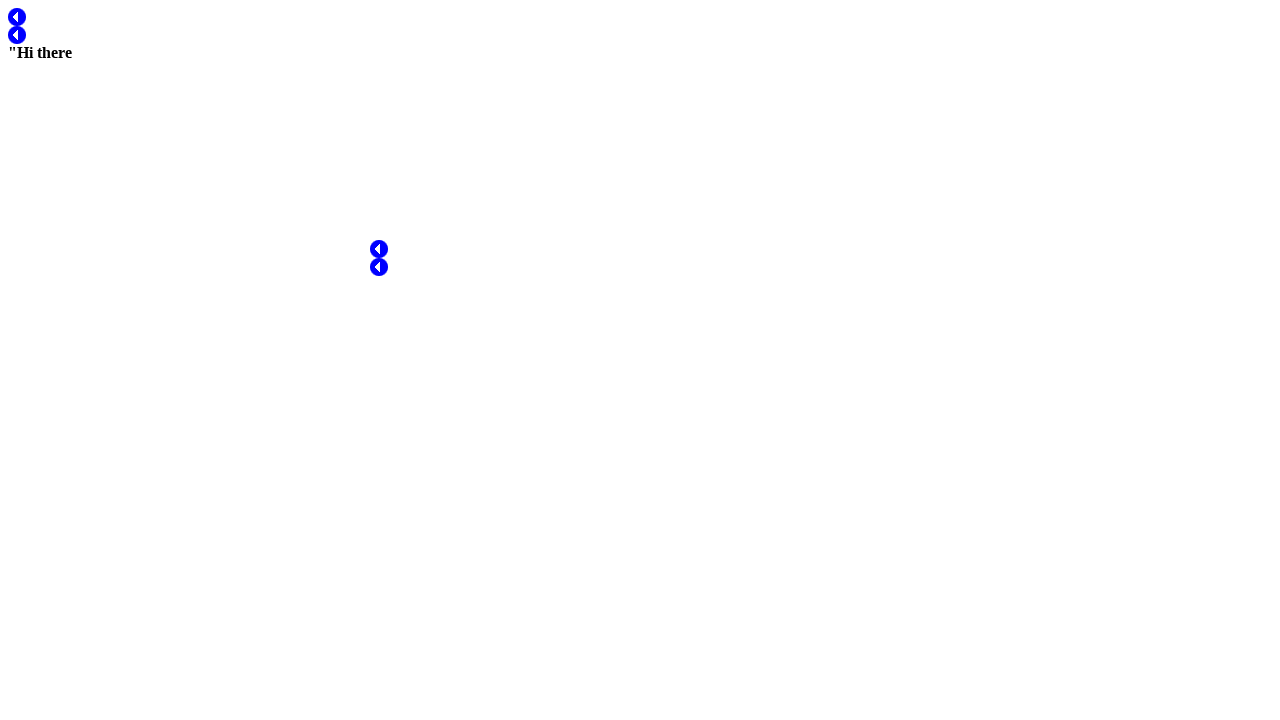

Retrieved bounding box of draggable element
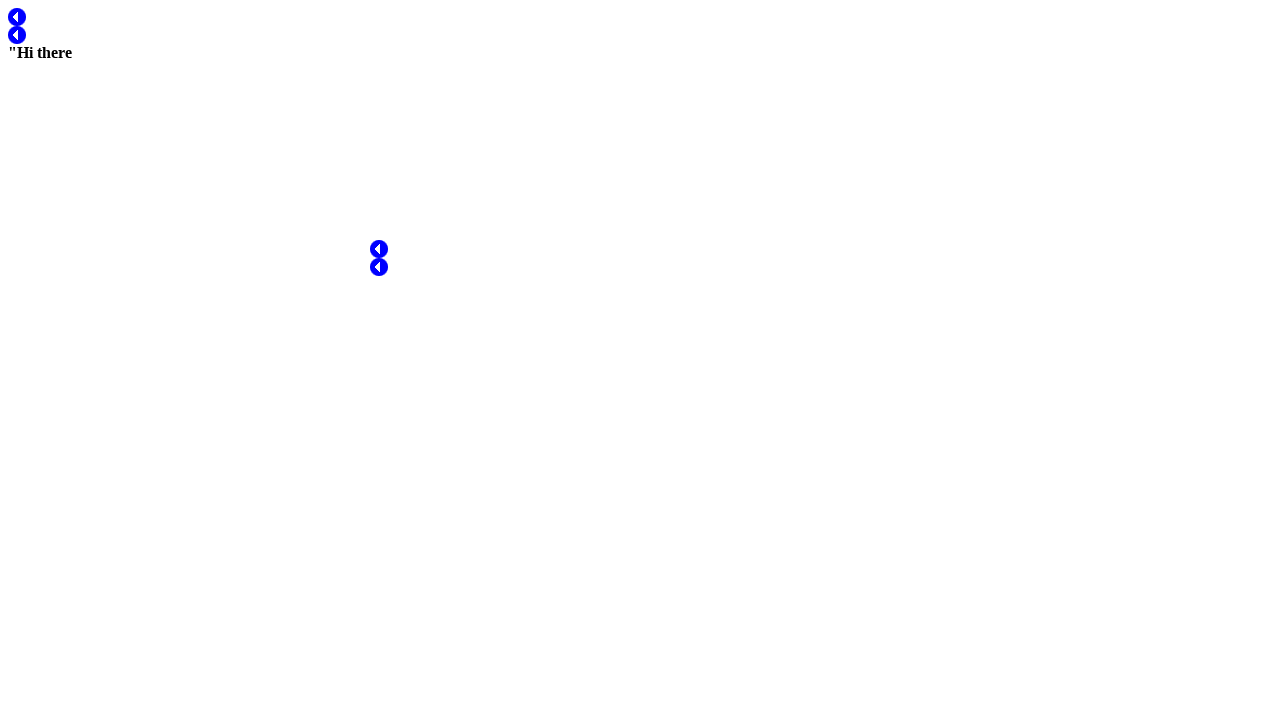

Moved mouse to center of draggable element at (17, 17)
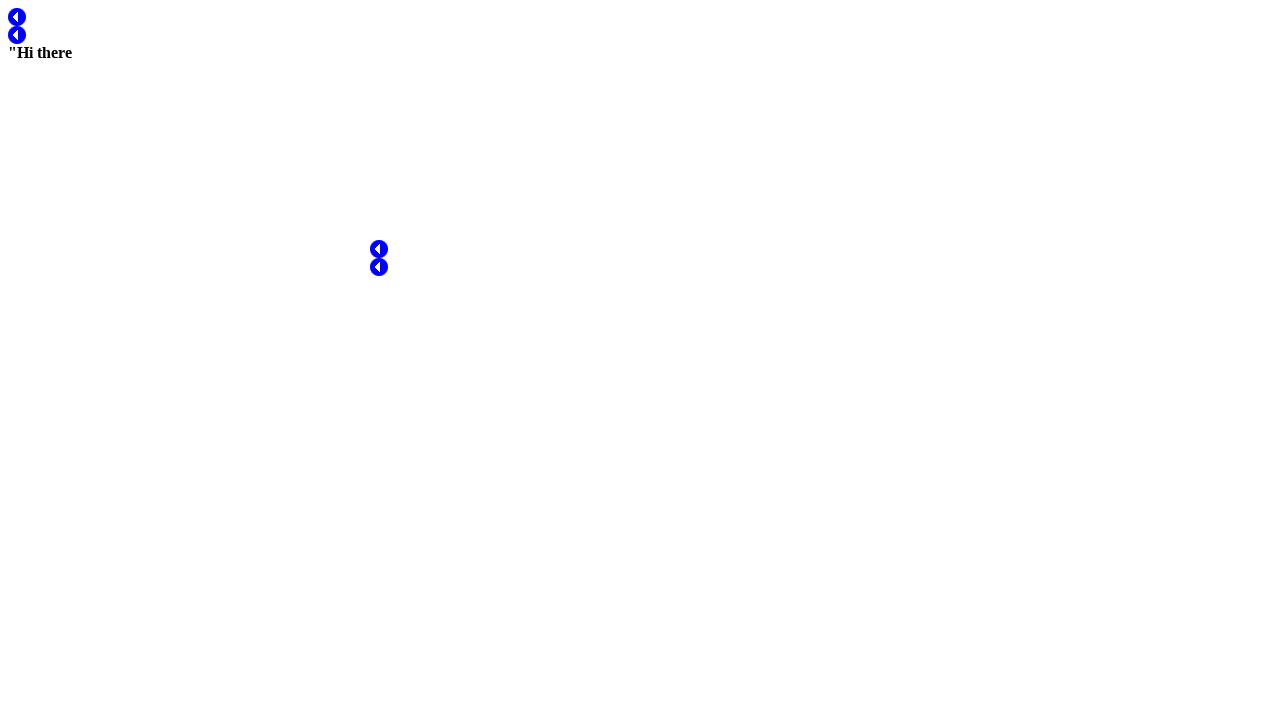

Pressed mouse button down to start drag at (17, 17)
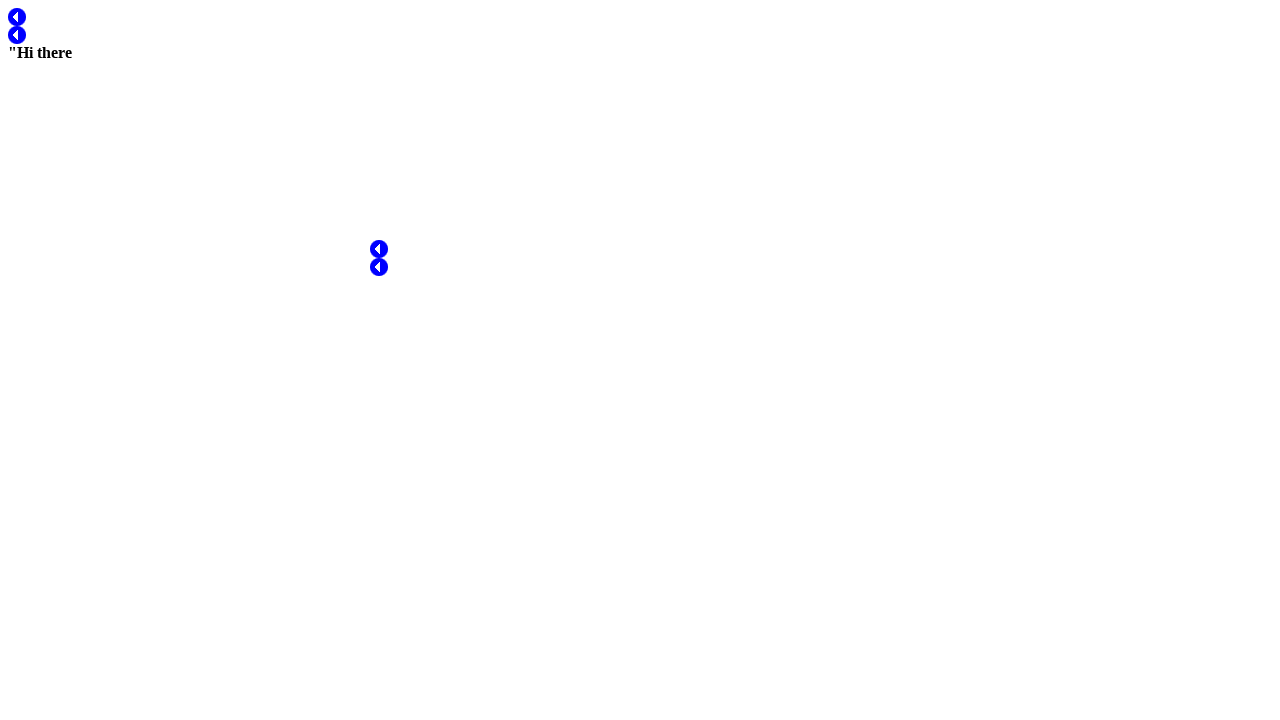

Moved mouse to first intermediate position (100px right, 50px down) at (117, 67)
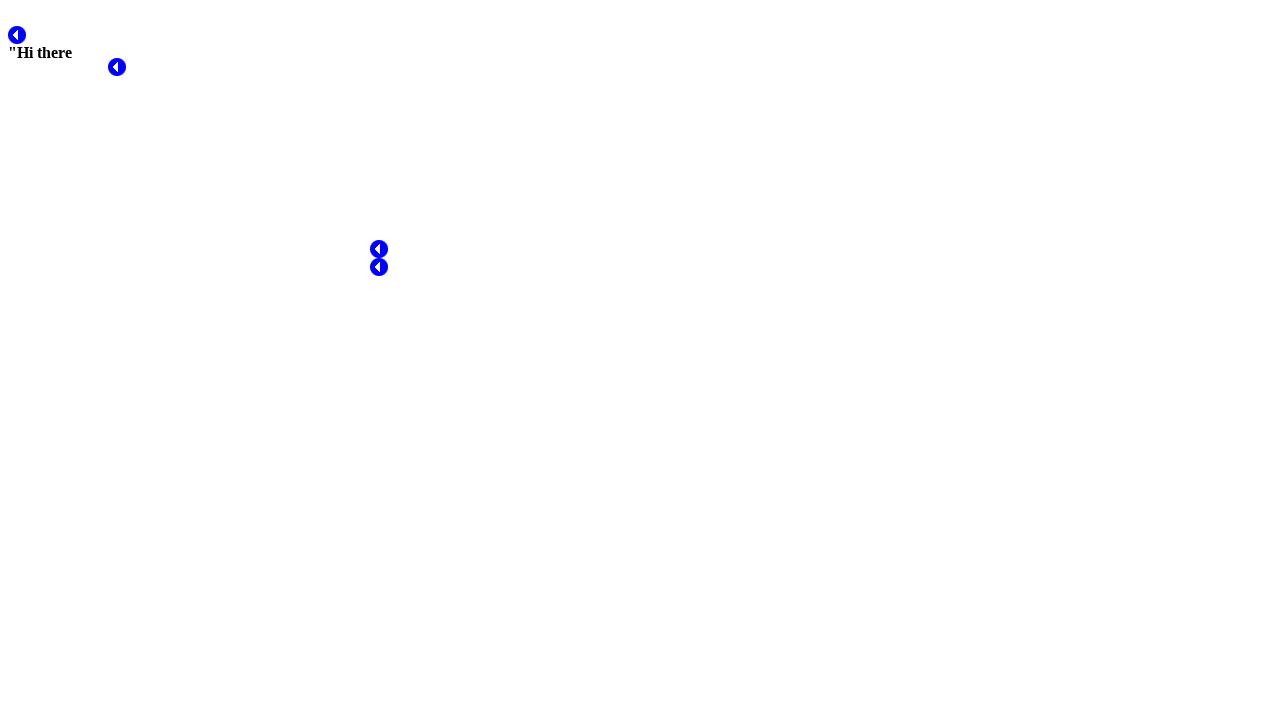

Paused for 1 second during drag operation
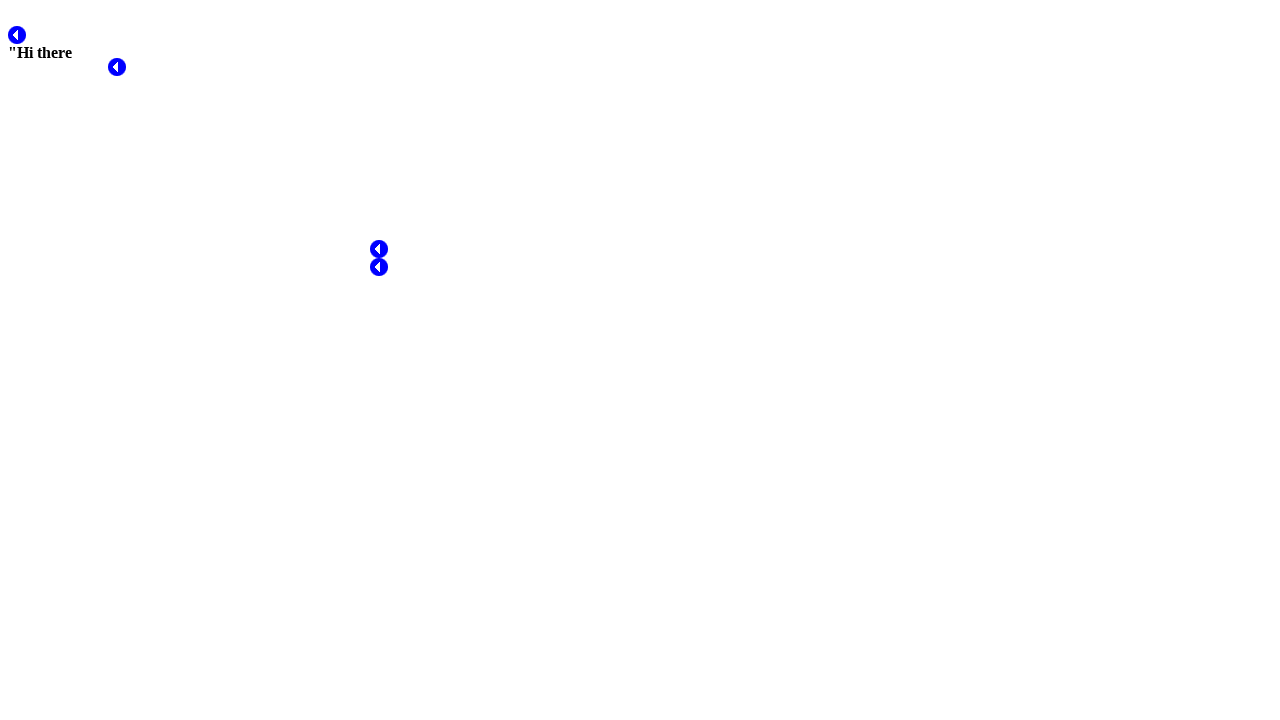

Moved mouse to final position (200px right, 100px down) at (217, 117)
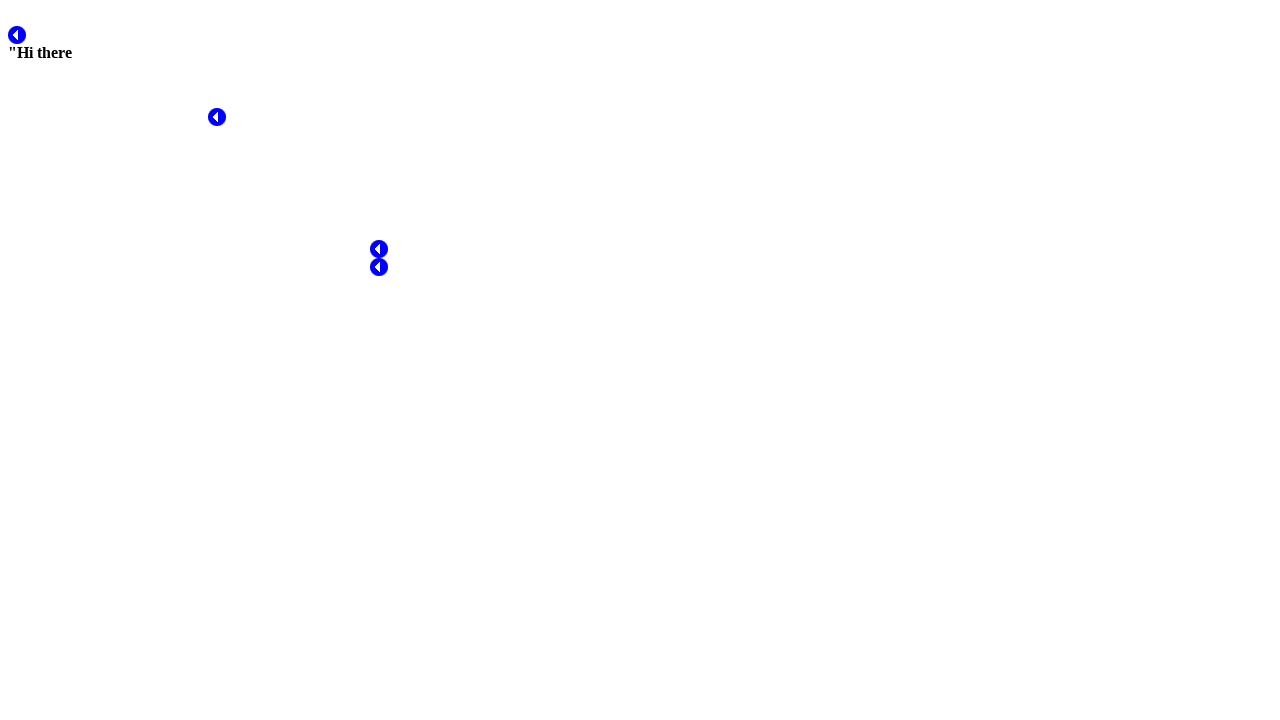

Released mouse button to complete drag and drop at (217, 117)
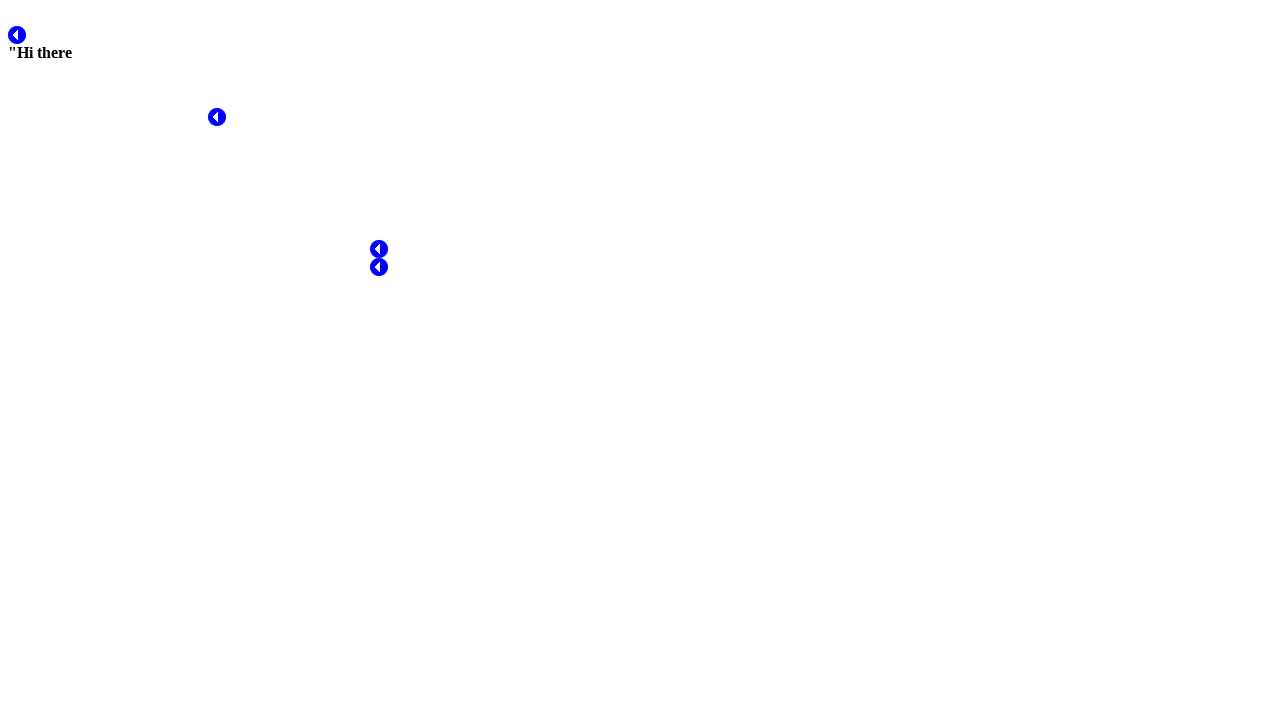

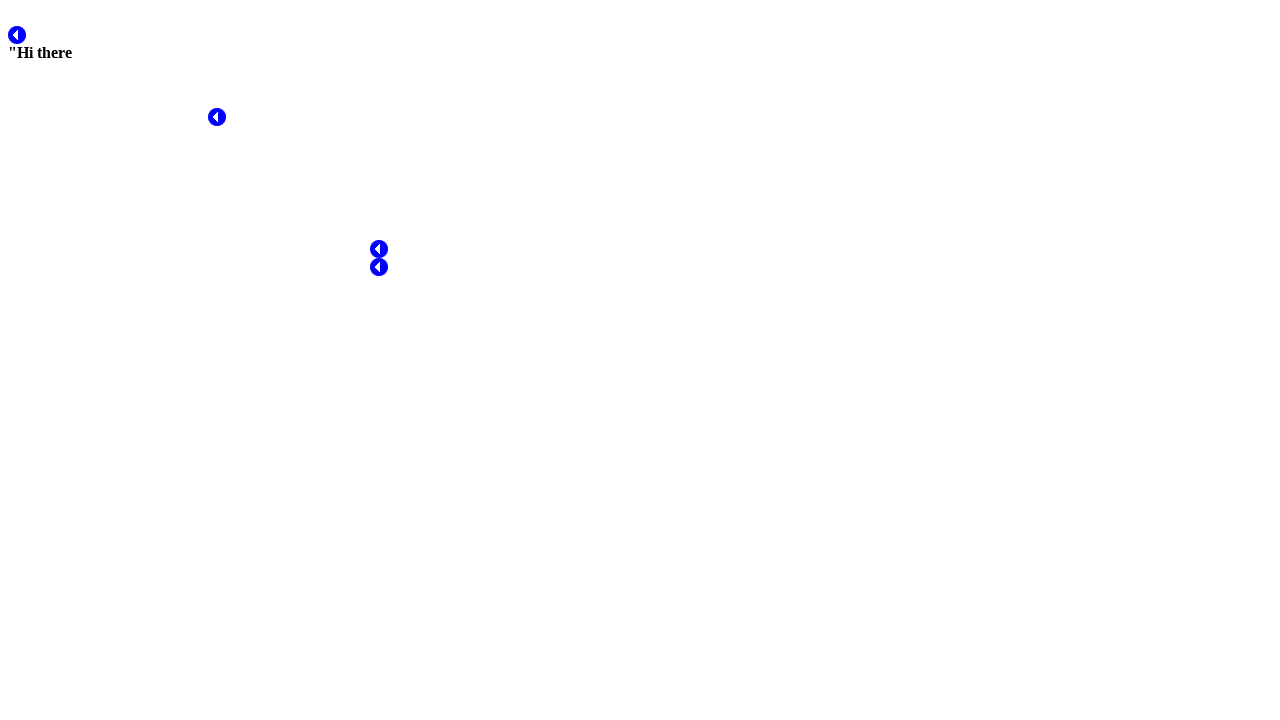